Tests adding a product to cart by finding a specific product (Beetroot) in a list and clicking its ADD TO CART button

Starting URL: https://rahulshettyacademy.com/seleniumPractise/#/

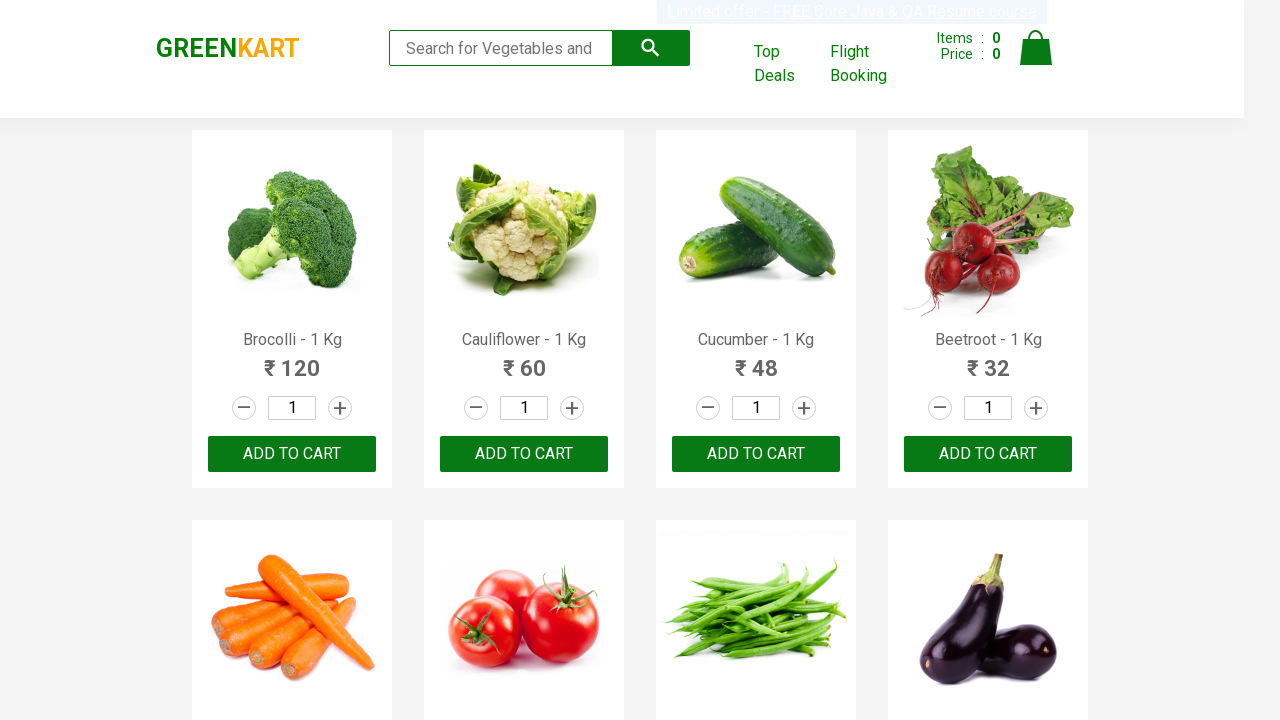

Product list loaded - h4.product-name selector is available
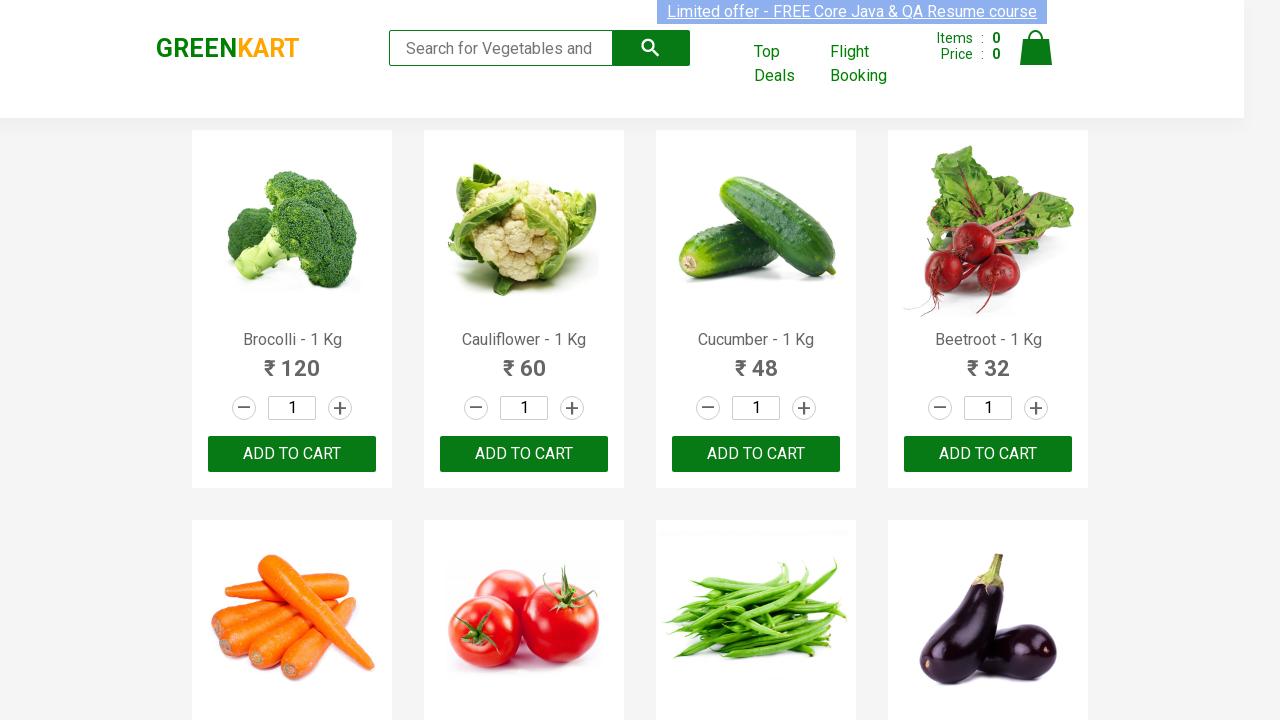

Retrieved all product names from the list
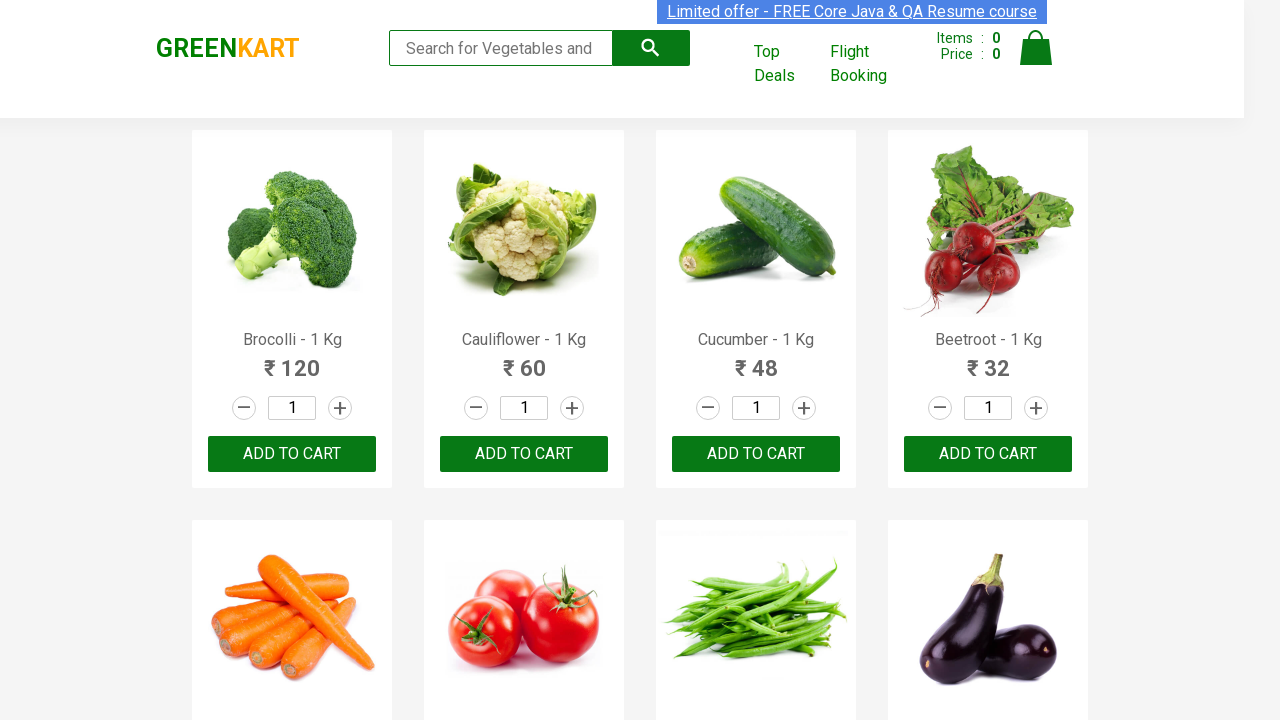

Found Beetroot product at index 3
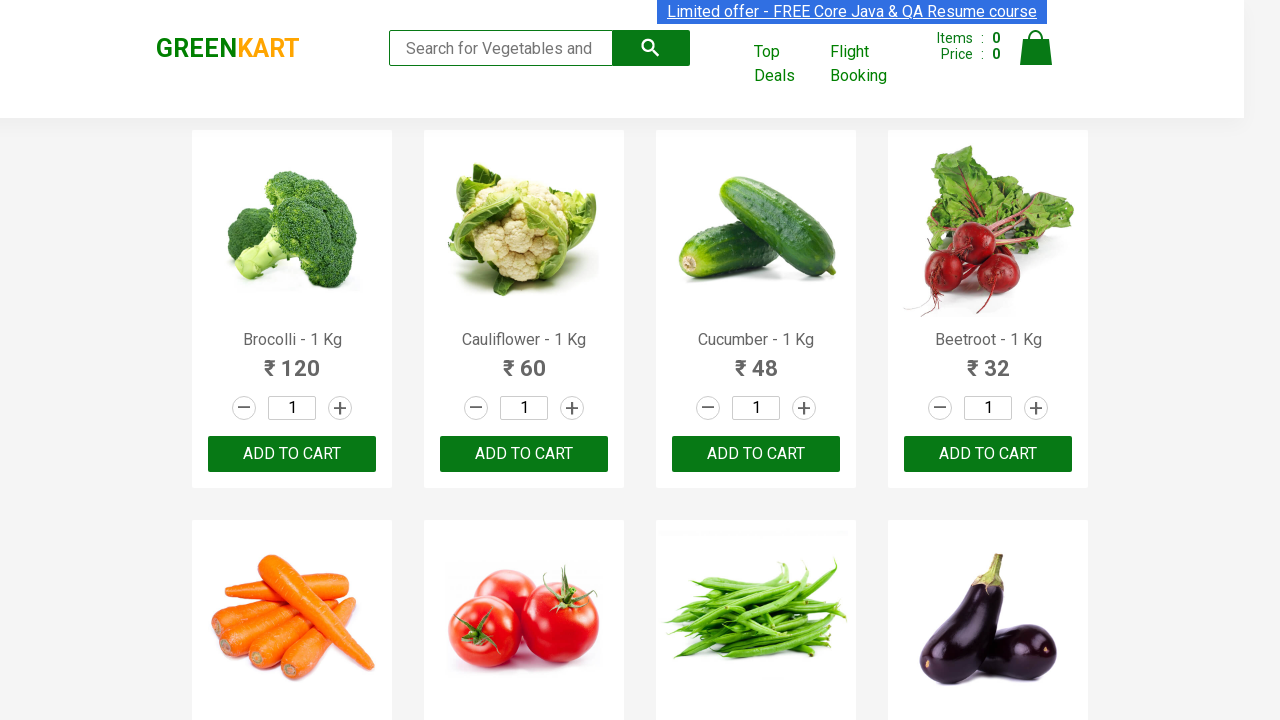

Clicked ADD TO CART button for Beetroot product at (988, 454) on xpath=//button[text()='ADD TO CART'] >> nth=3
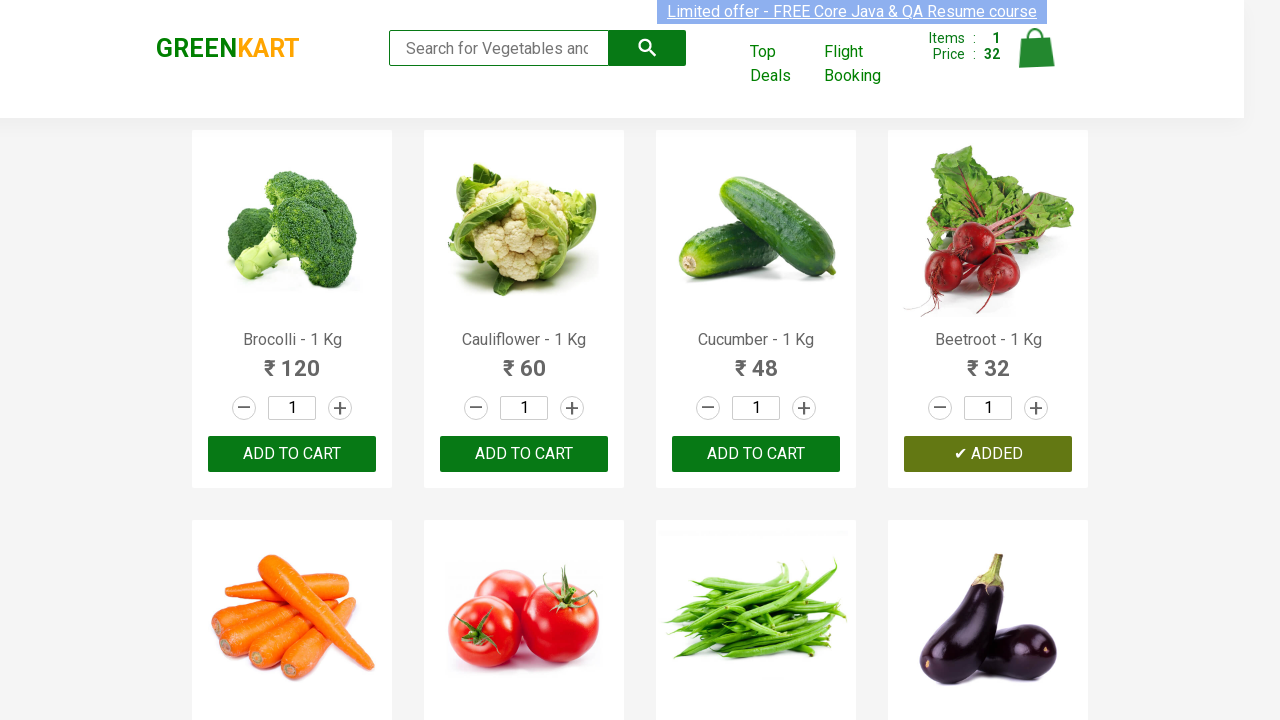

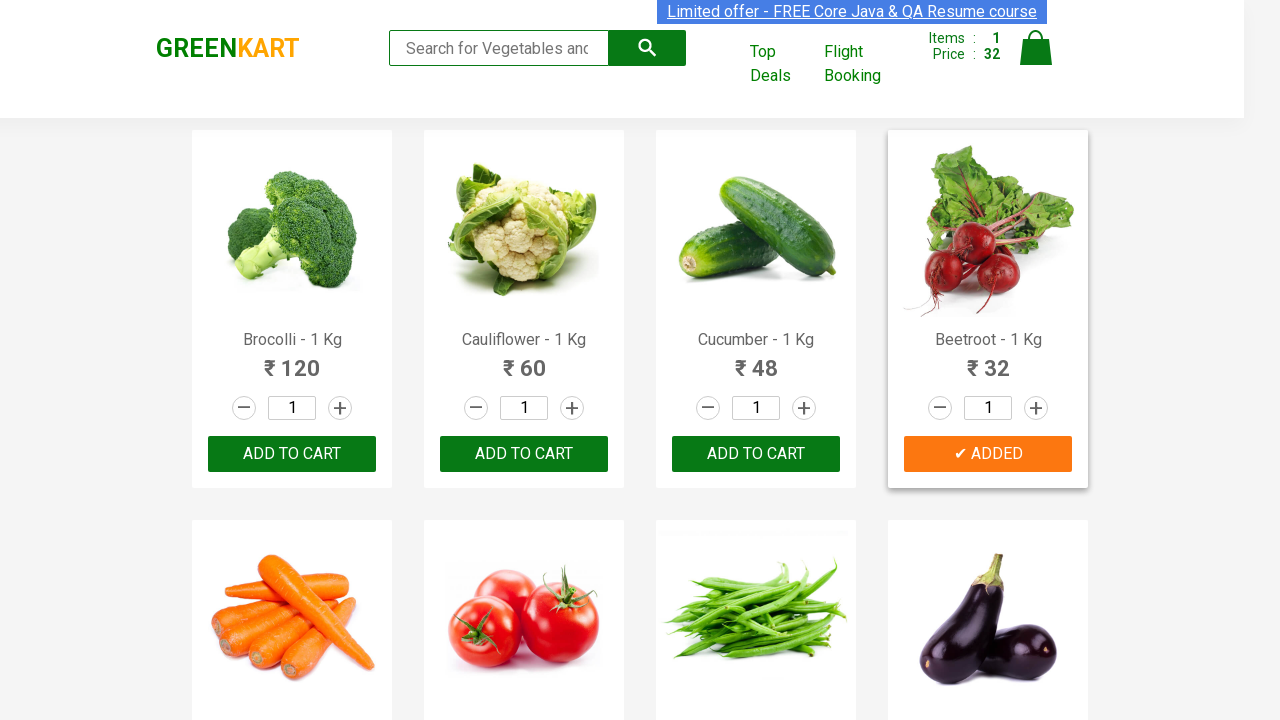